Tests the newsletter subscription functionality by navigating to the homepage, scrolling to the footer, entering an email address in the subscription input, and verifying a success message appears.

Starting URL: https://www.automationexercise.com/

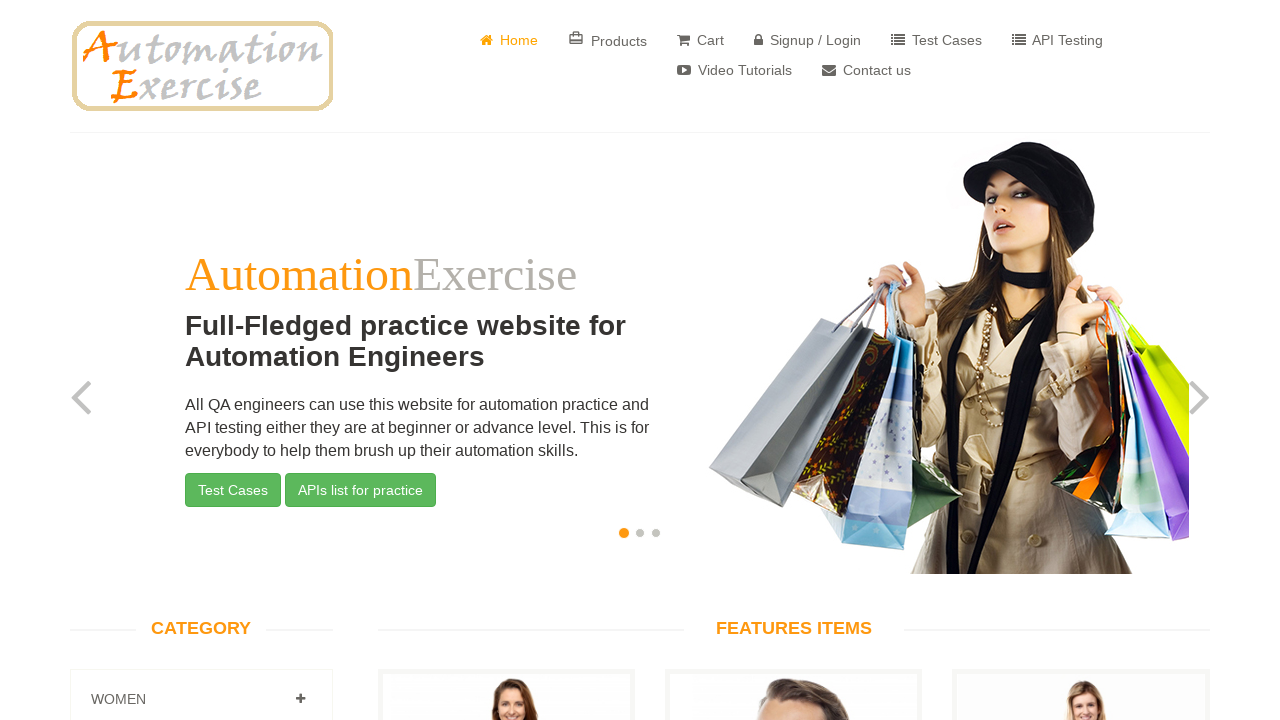

Verified home page URL is correct
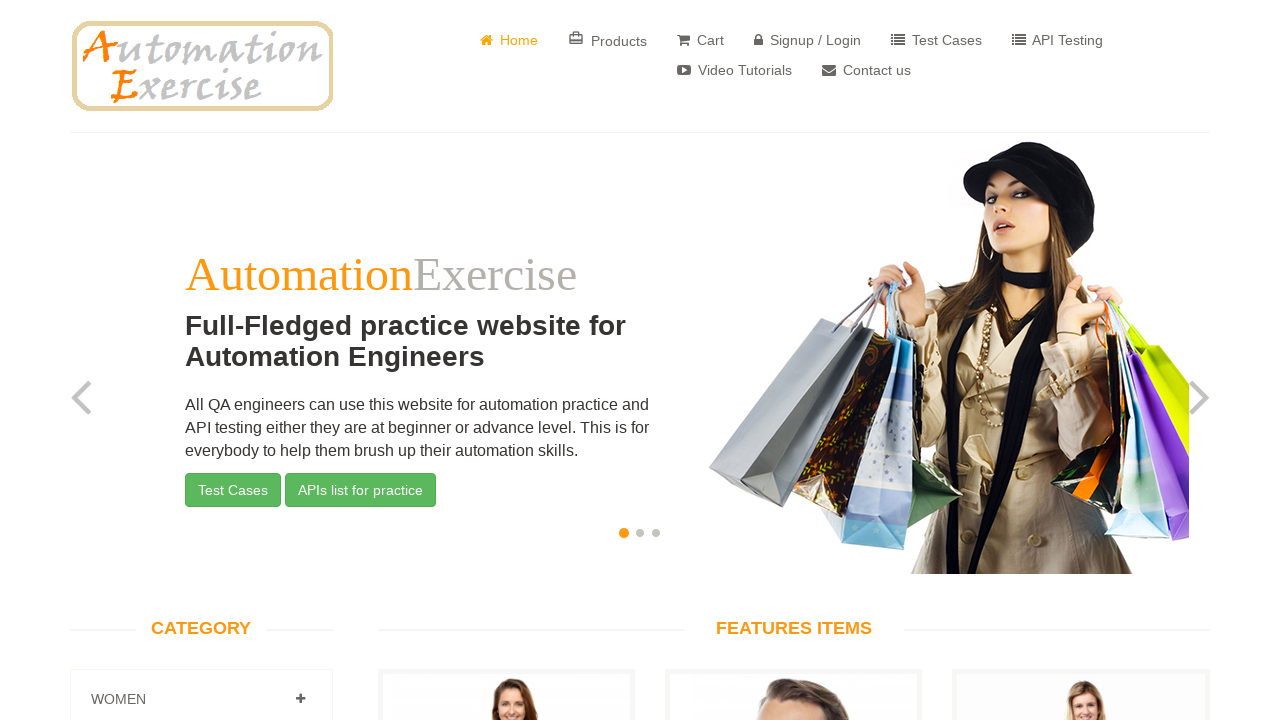

Scrolled to footer section
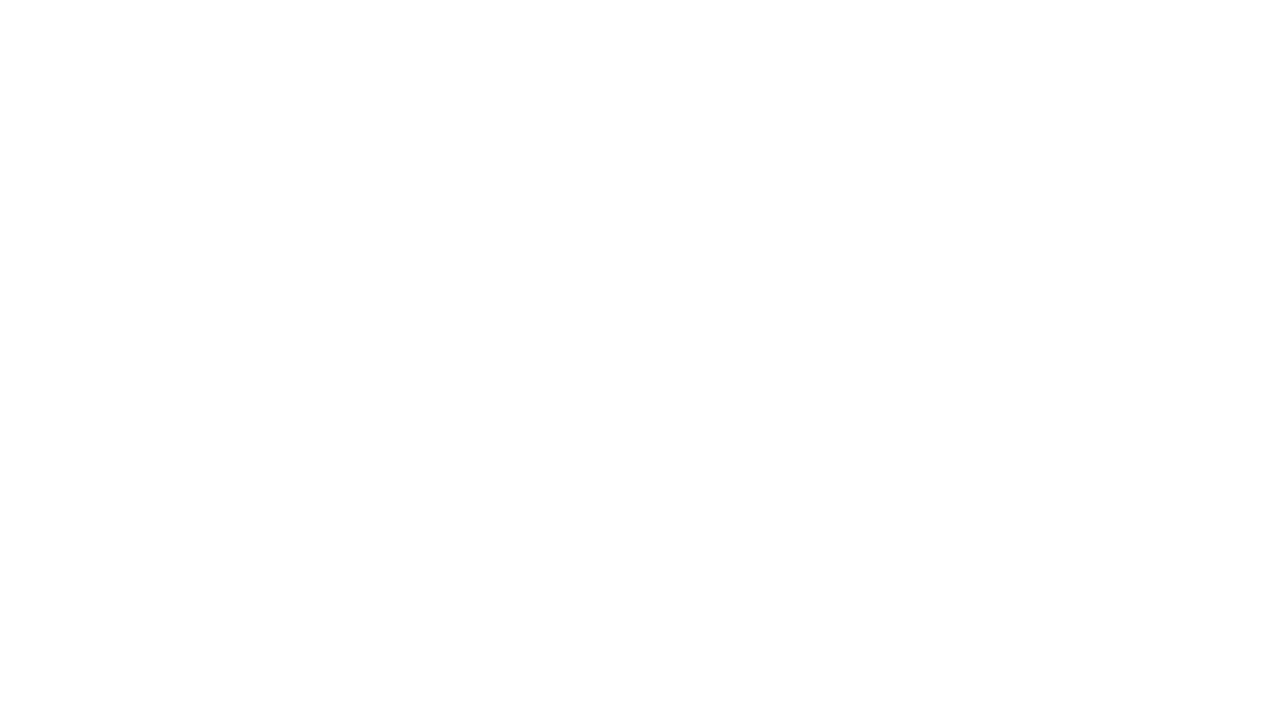

Subscription text is visible
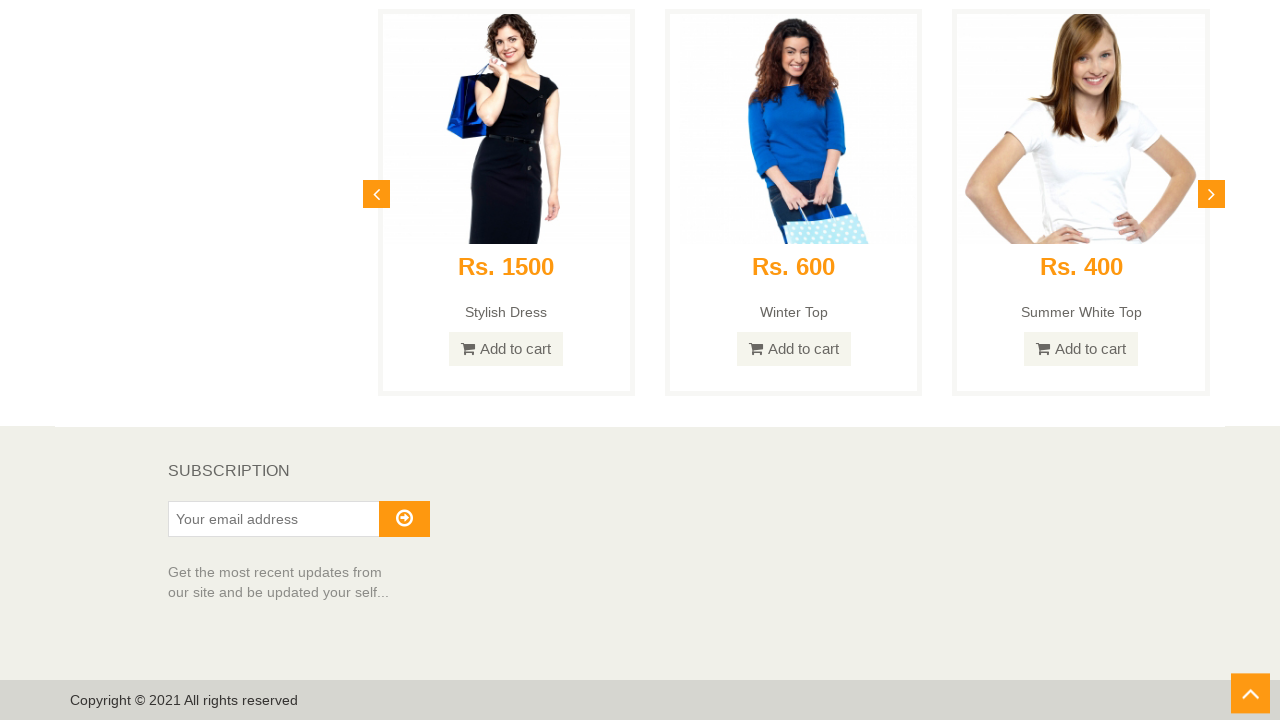

Entered email address in subscription input on #susbscribe_email
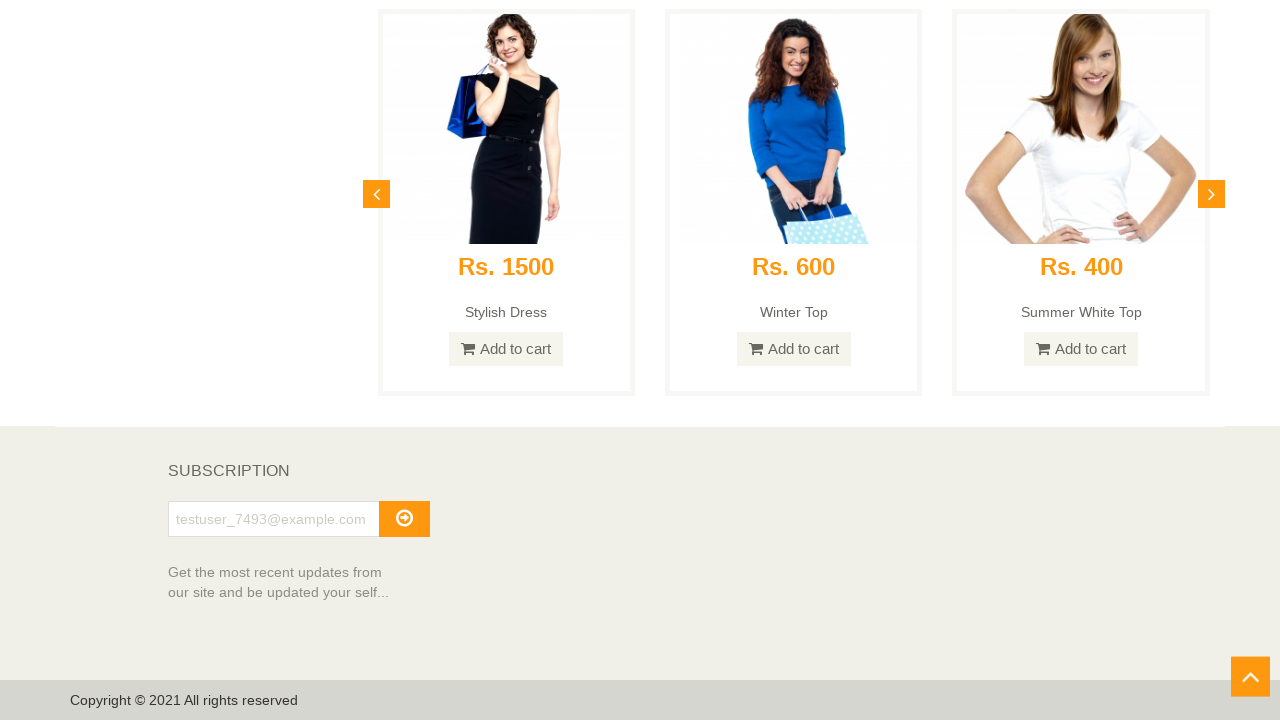

Clicked subscribe button at (404, 519) on #subscribe
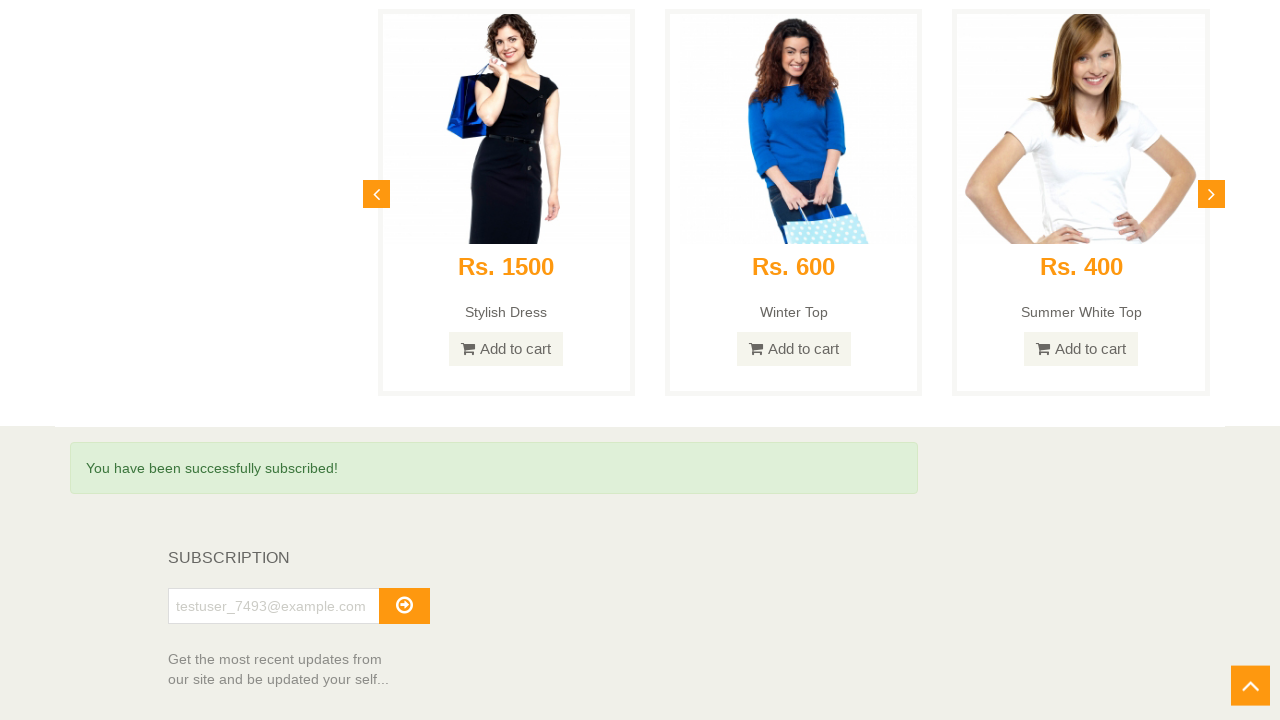

Subscription success message appeared
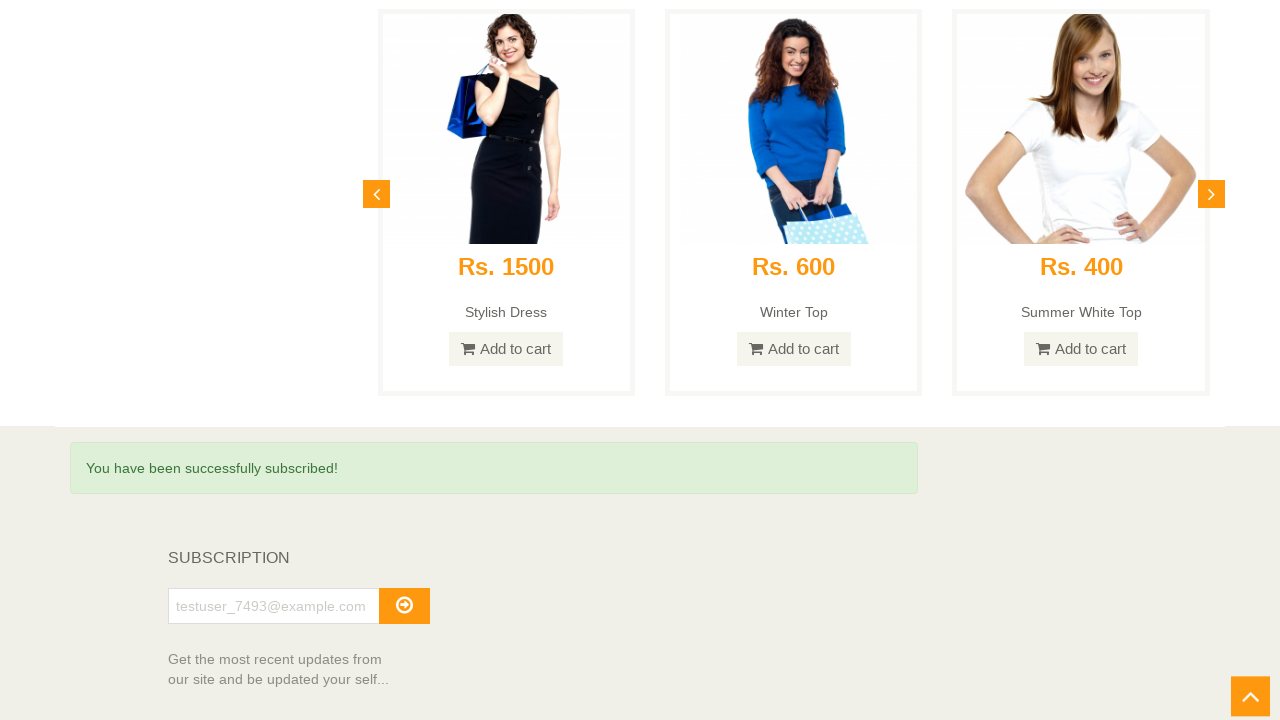

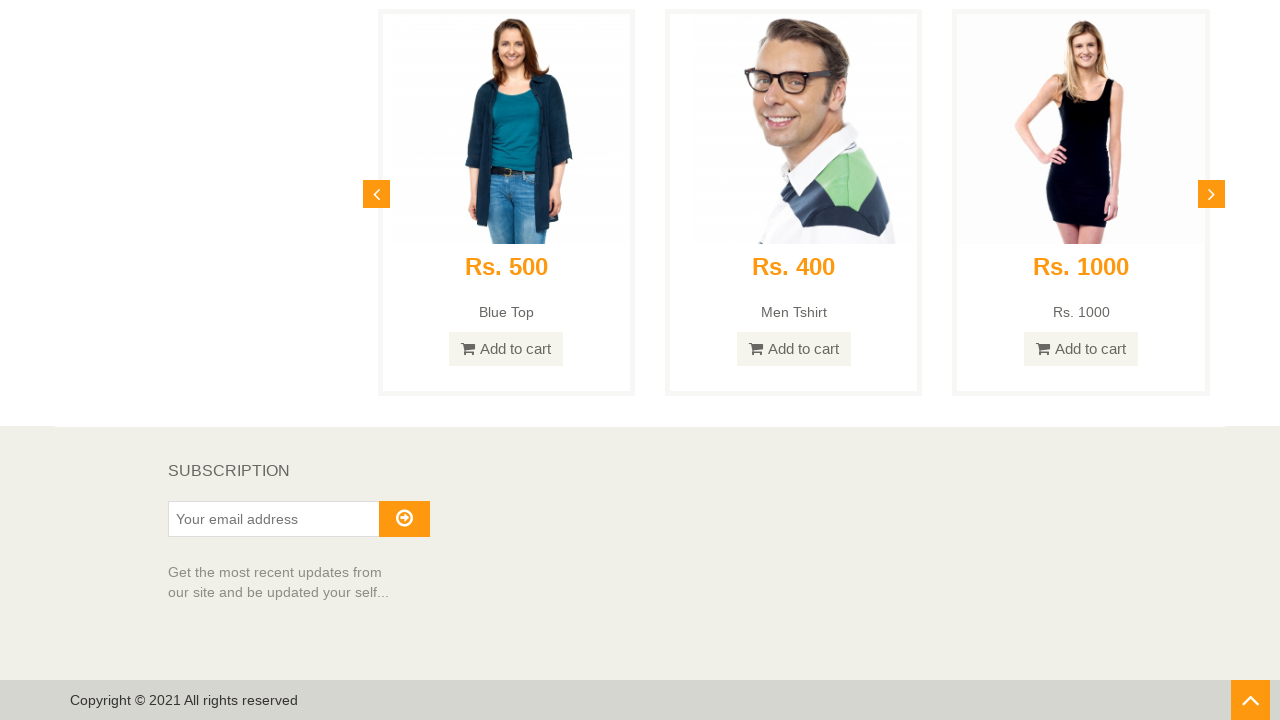